Tests the NC DMV appointment scheduling page by clicking to make an appointment, selecting Driver License Renewal service, and searching for a location by zip code.

Starting URL: https://skiptheline.ncdot.gov/

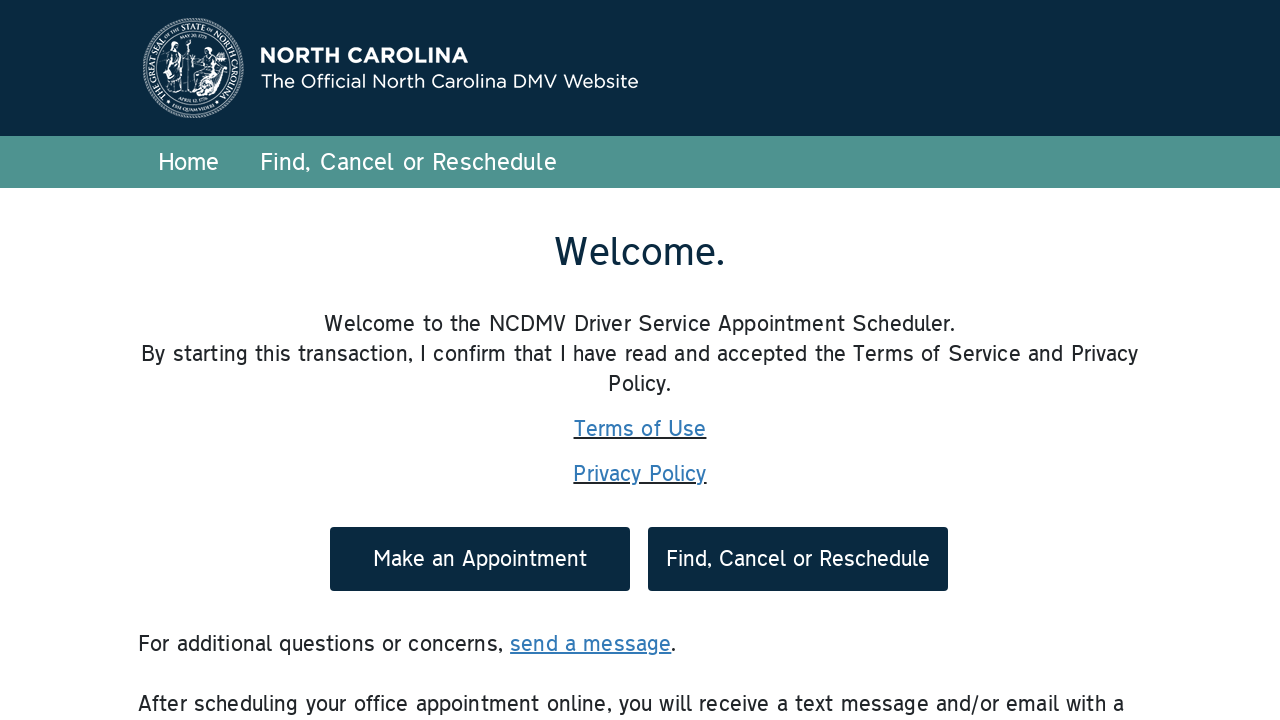

Clicked 'Make an Appointment' button at (480, 559) on internal:role=button[name="Make an Appointment"i]
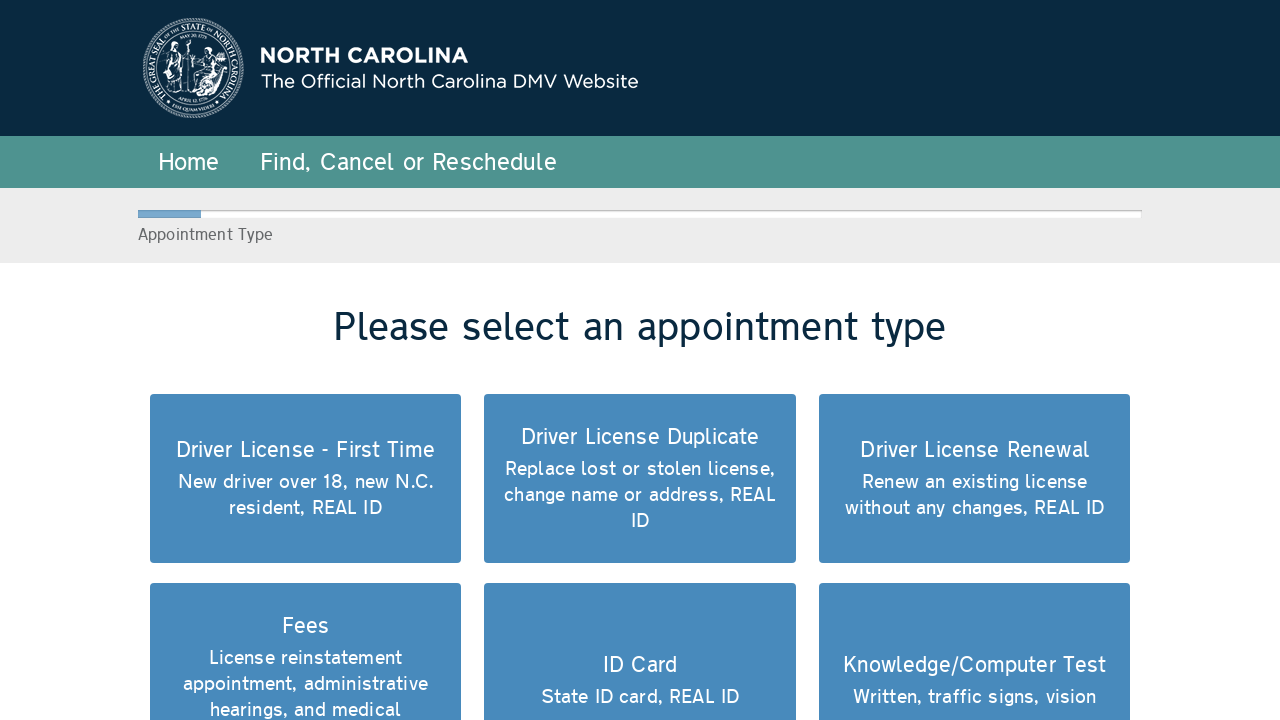

Selected 'Driver License Renewal' service at (975, 479) on internal:text="Driver License Renewal"i
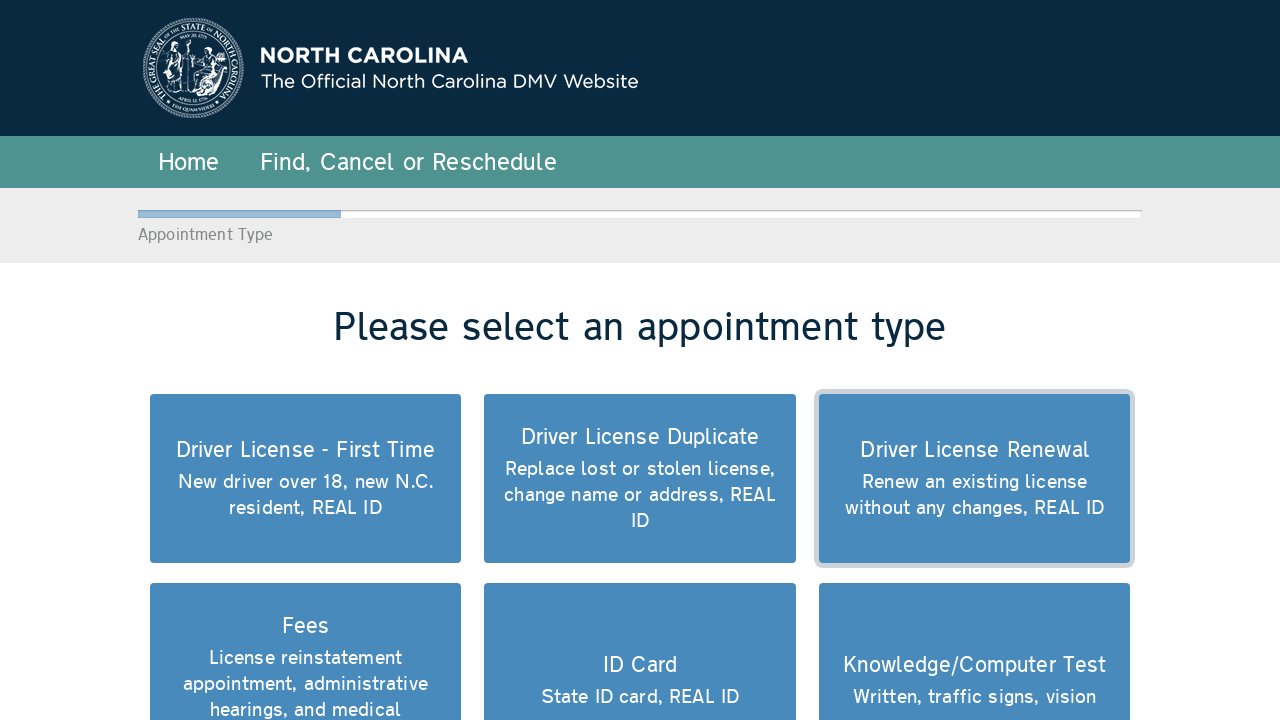

Entered zip code '27517' in search field
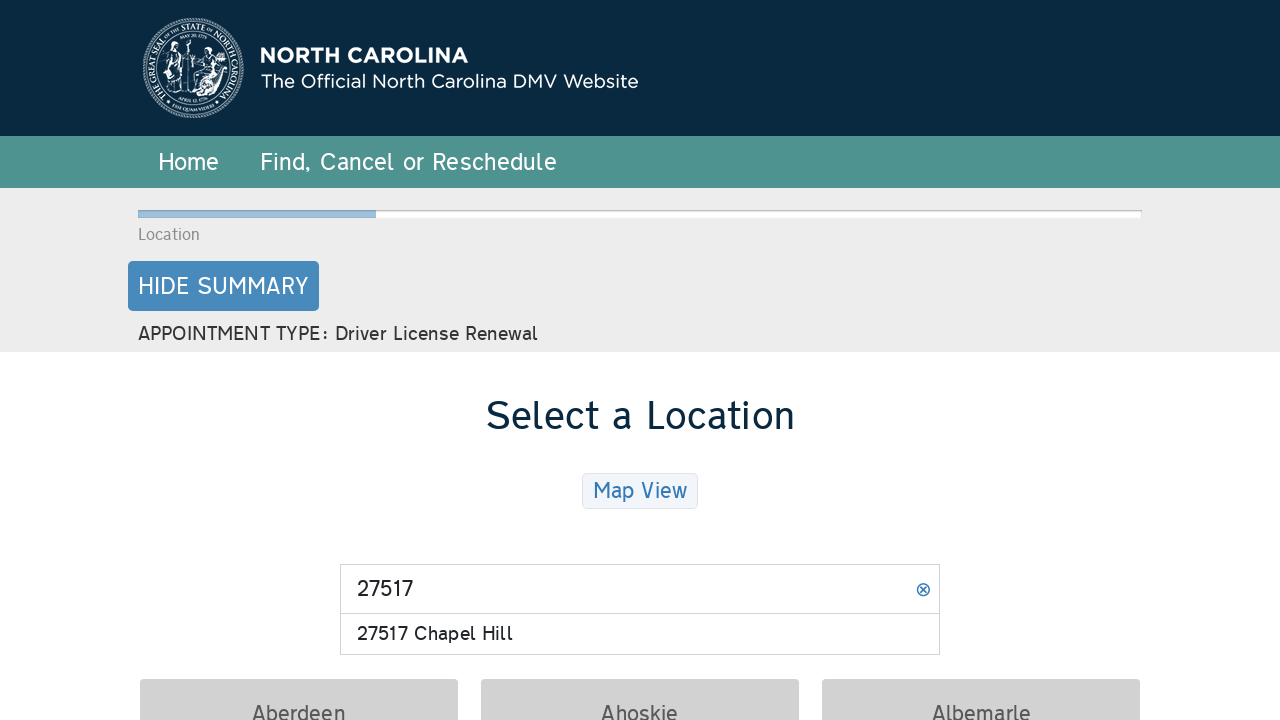

Selected Chapel Hill location from search results at (640, 634) on internal:text="27517 Chapel Hill"i
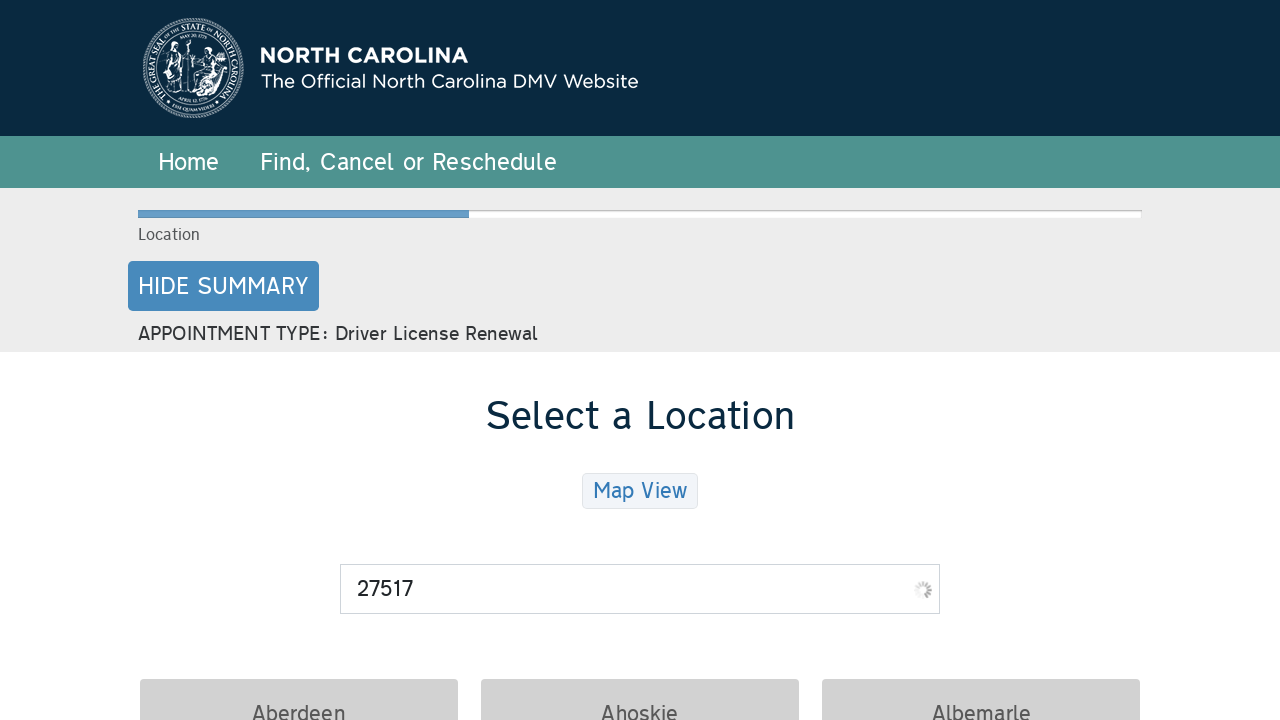

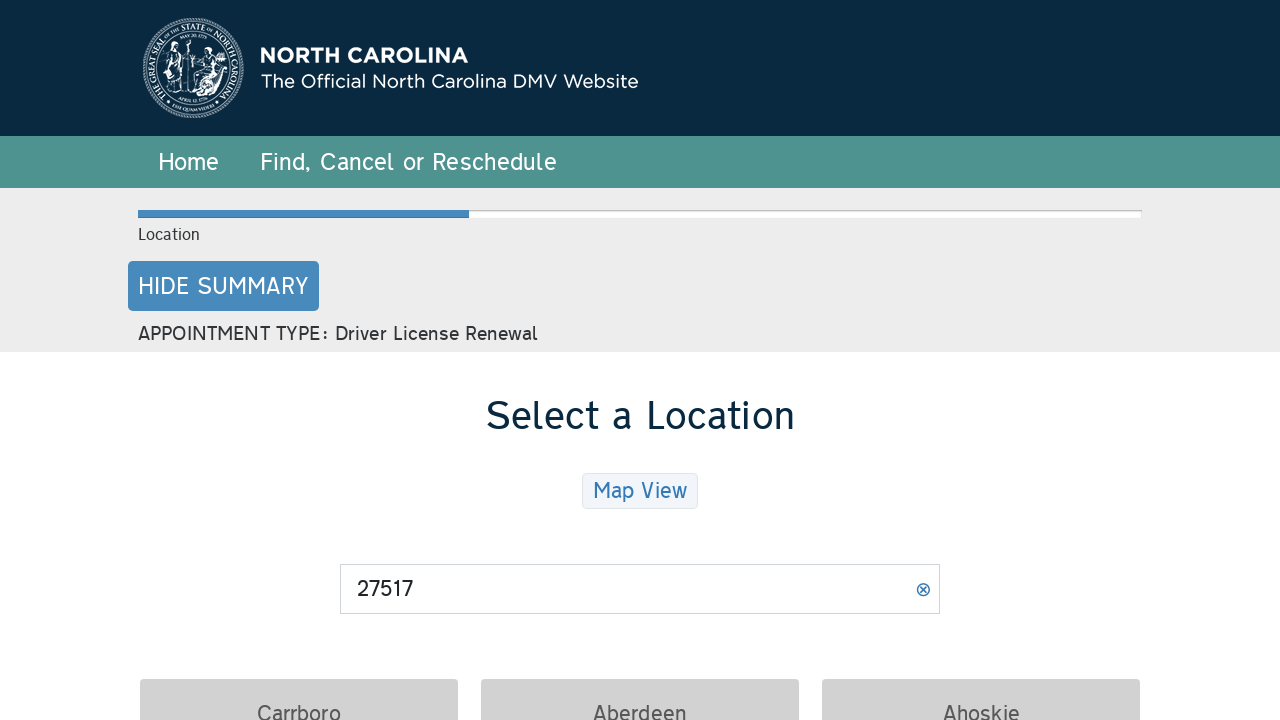